Tests that new todo items are appended to the bottom of the list by creating 3 items and verifying the count.

Starting URL: https://demo.playwright.dev/todomvc

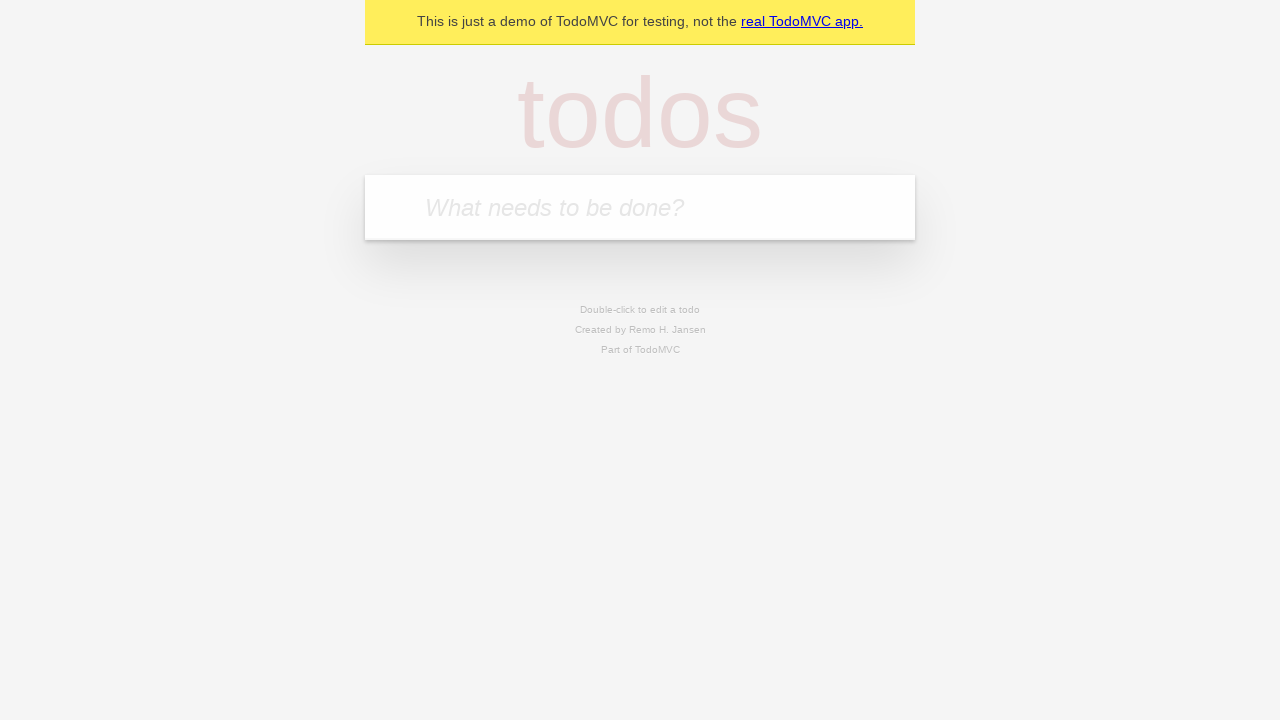

Located the todo input field by placeholder text
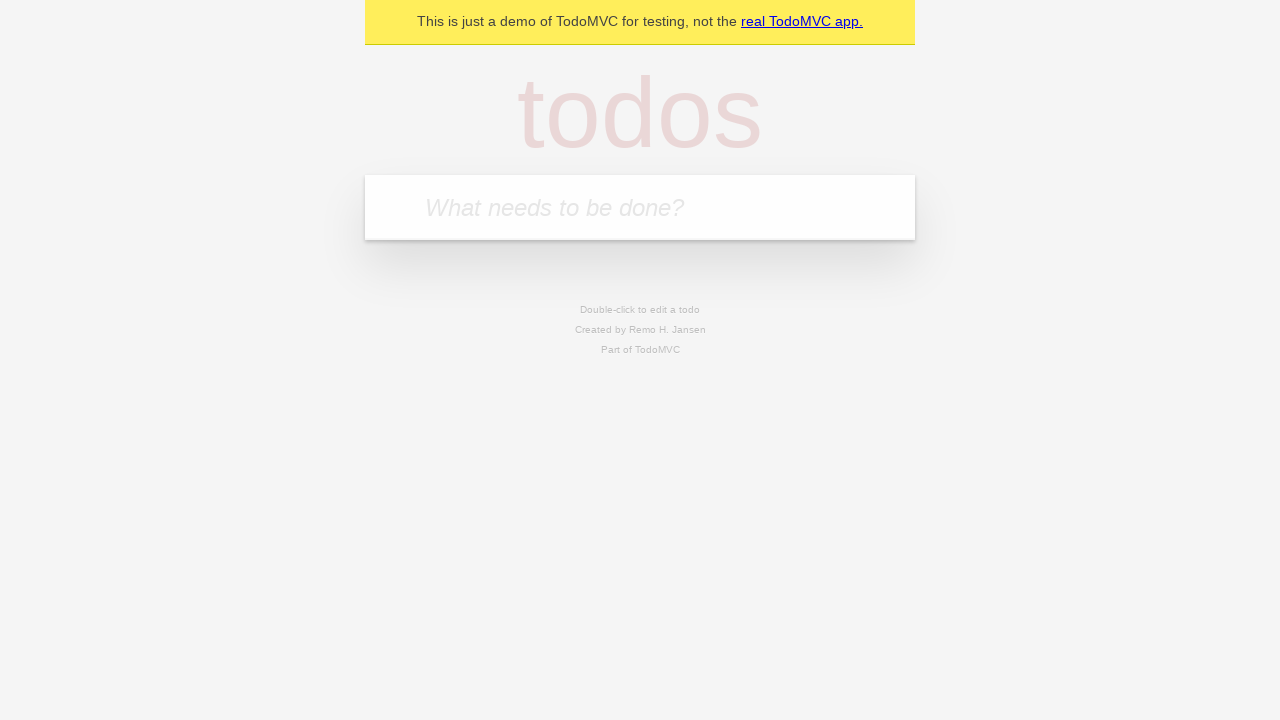

Filled todo input with 'buy some cheese' on internal:attr=[placeholder="What needs to be done?"i]
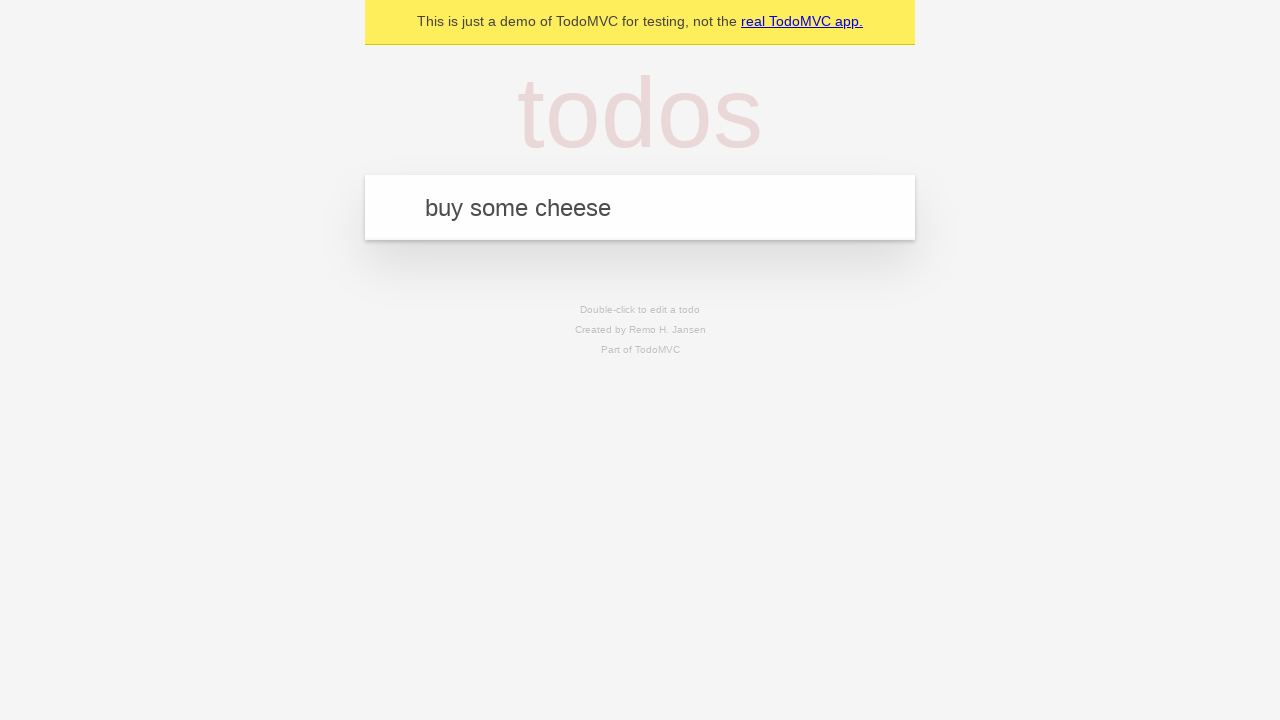

Pressed Enter to add todo 'buy some cheese' on internal:attr=[placeholder="What needs to be done?"i]
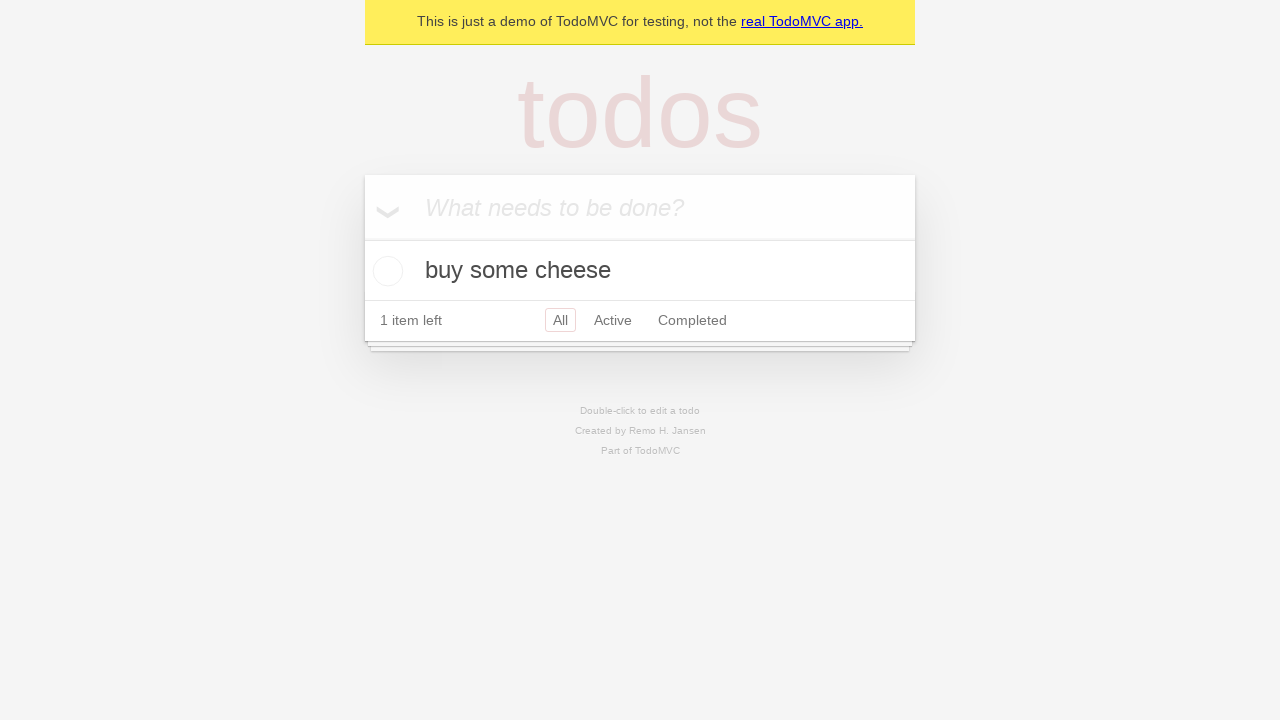

Filled todo input with 'feed the cat' on internal:attr=[placeholder="What needs to be done?"i]
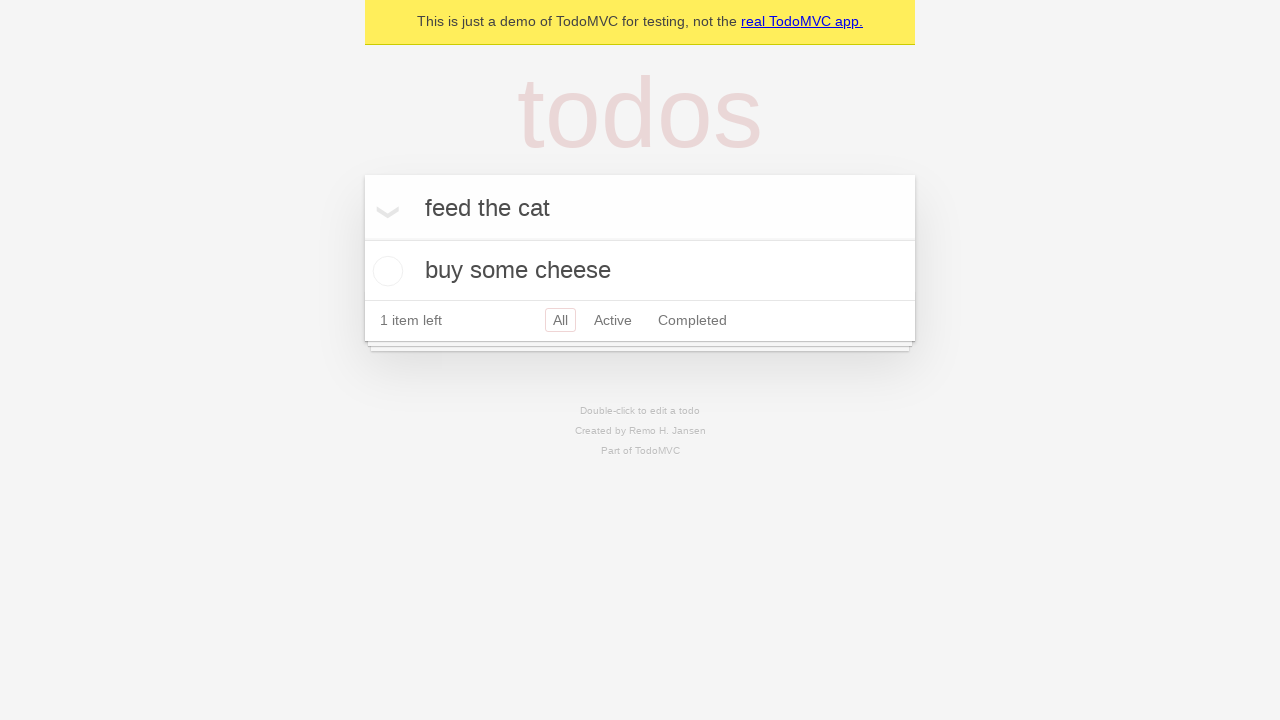

Pressed Enter to add todo 'feed the cat' on internal:attr=[placeholder="What needs to be done?"i]
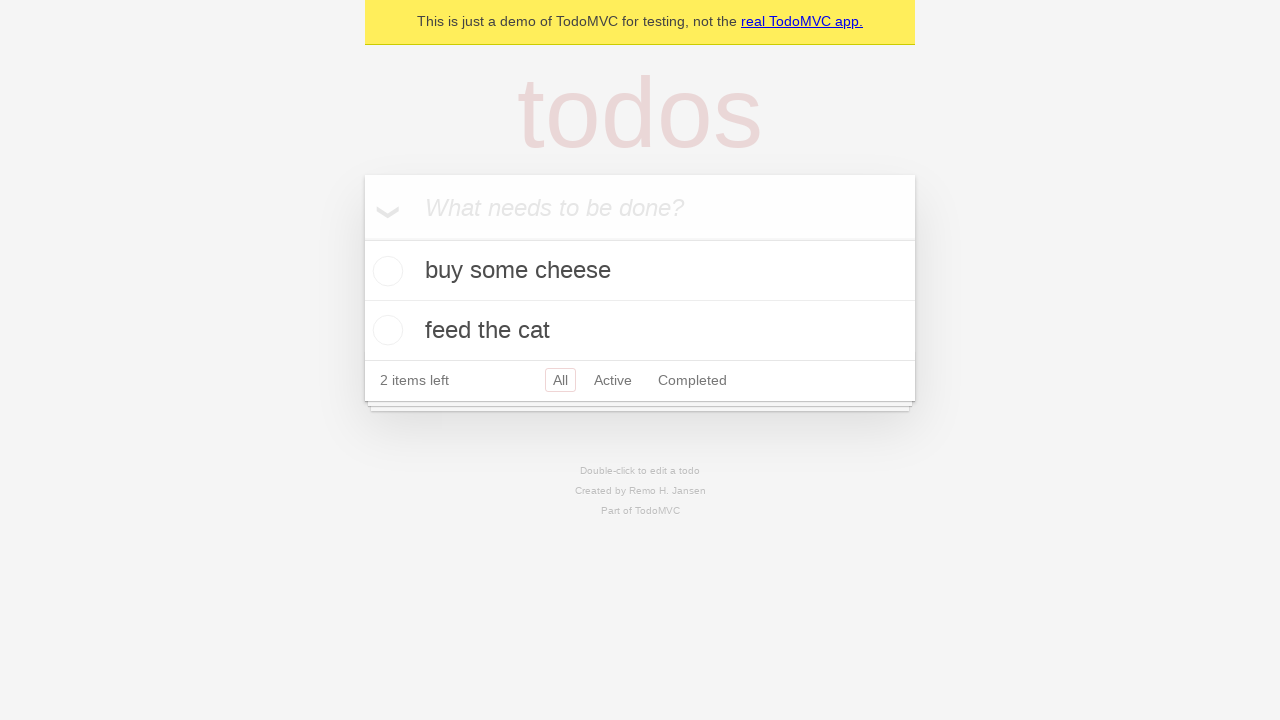

Filled todo input with 'book a doctors appointment' on internal:attr=[placeholder="What needs to be done?"i]
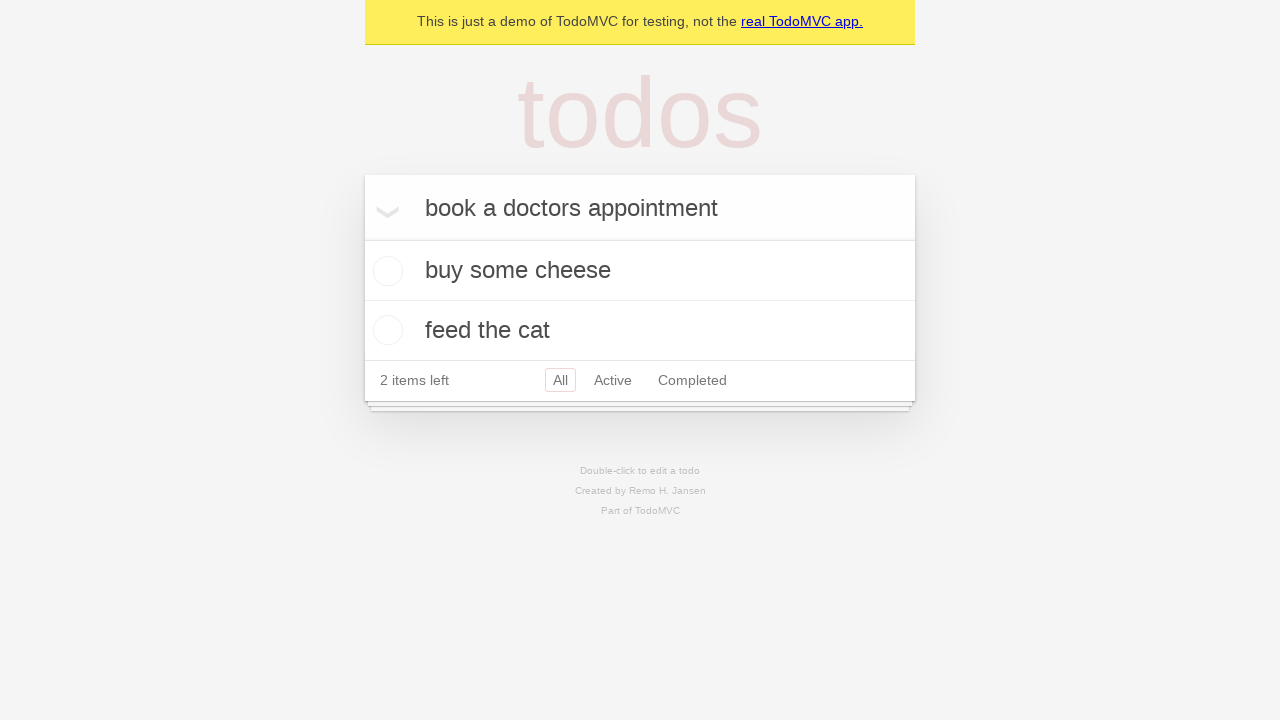

Pressed Enter to add todo 'book a doctors appointment' on internal:attr=[placeholder="What needs to be done?"i]
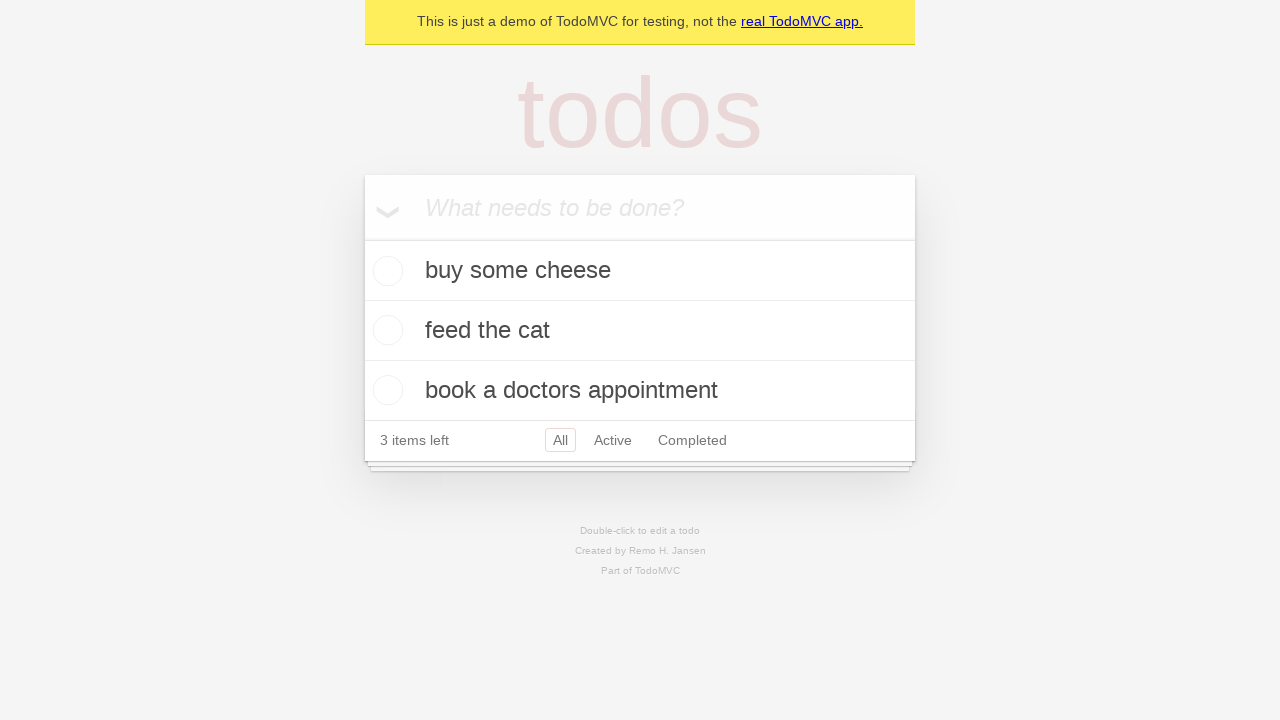

Waited for todo items to appear in the list
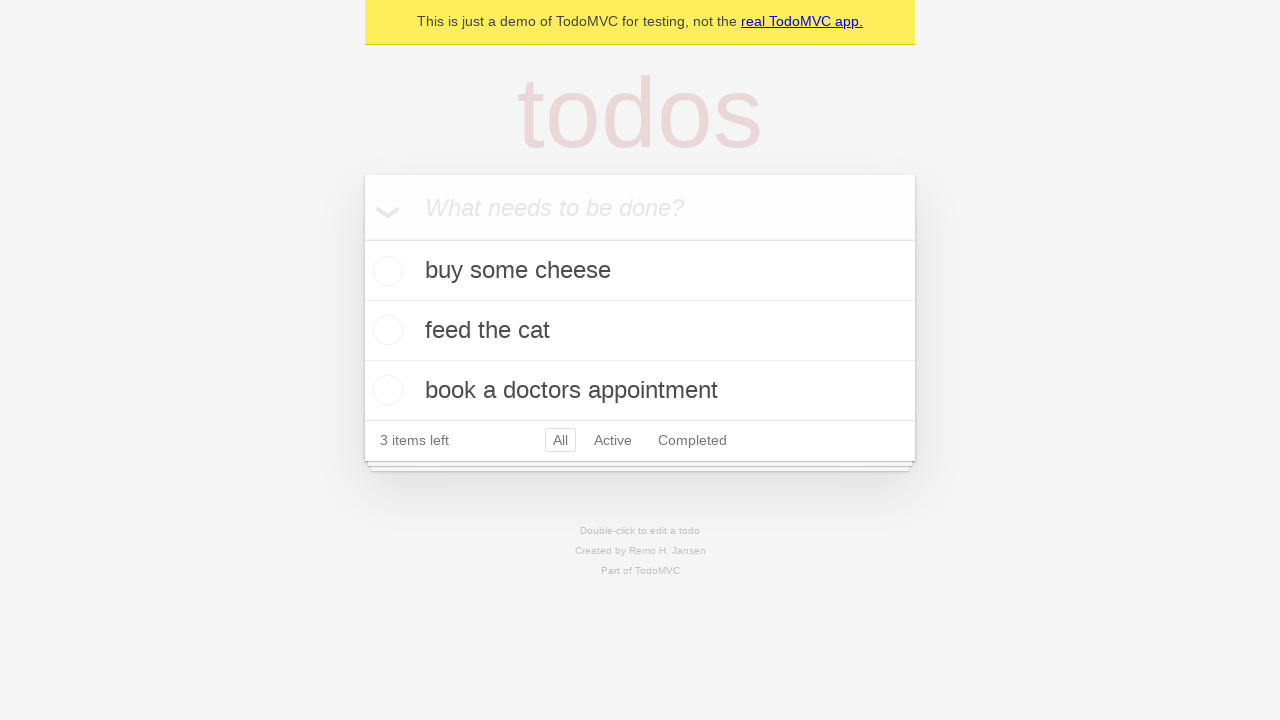

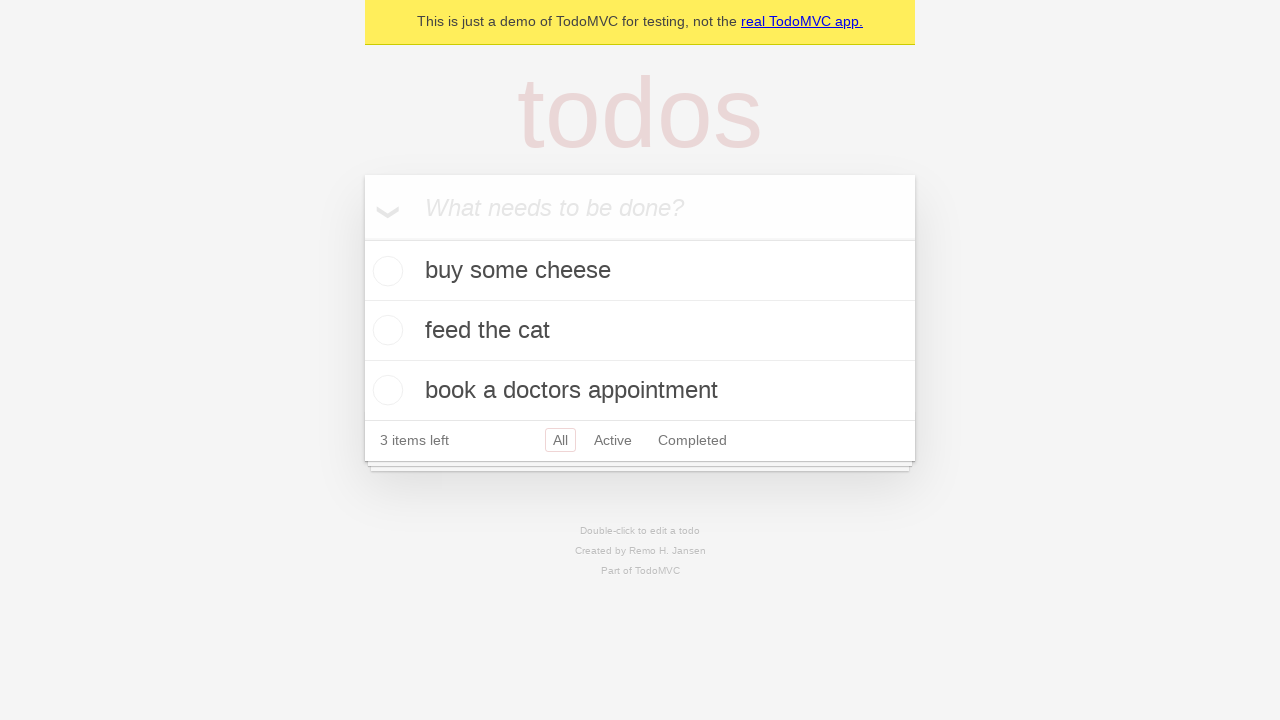